Tests window handling functionality on DemoQA site by navigating through alerts section, opening a new window, and validating content in the new window

Starting URL: https://demoqa.com/

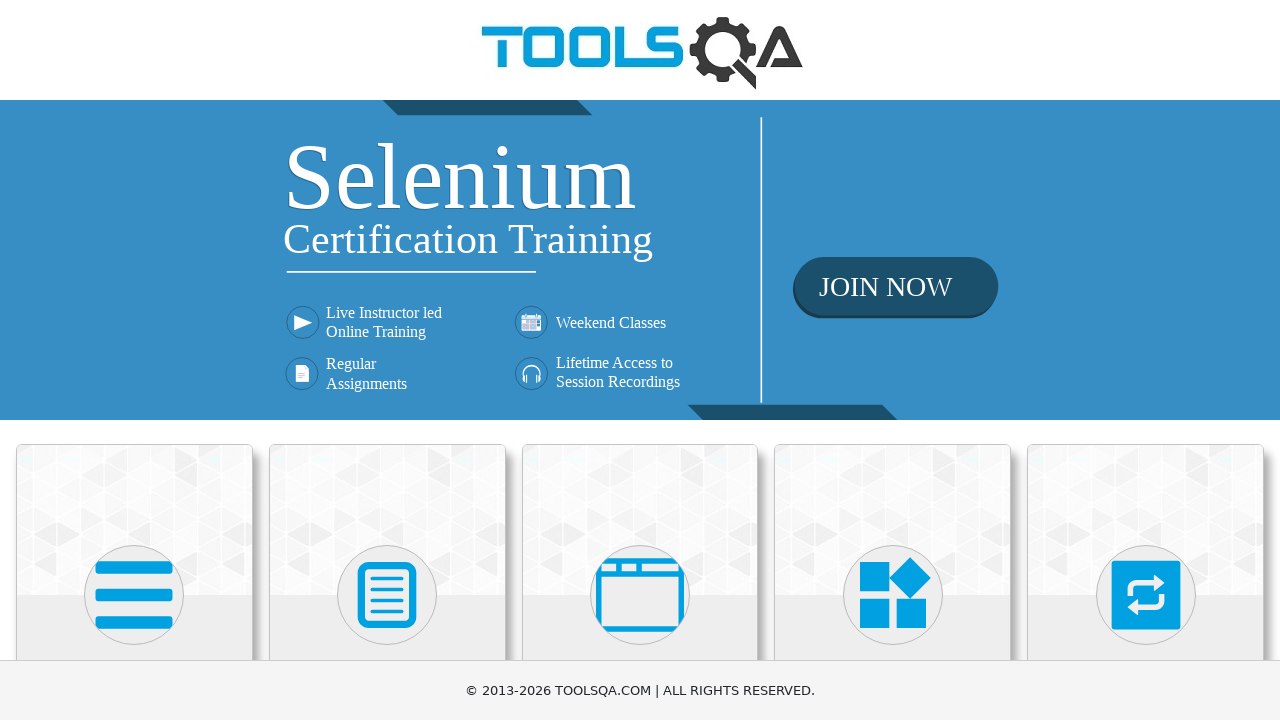

Clicked on 'Alerts, Frame & Windows' card at (640, 360) on text=Alerts, Frame & Windows
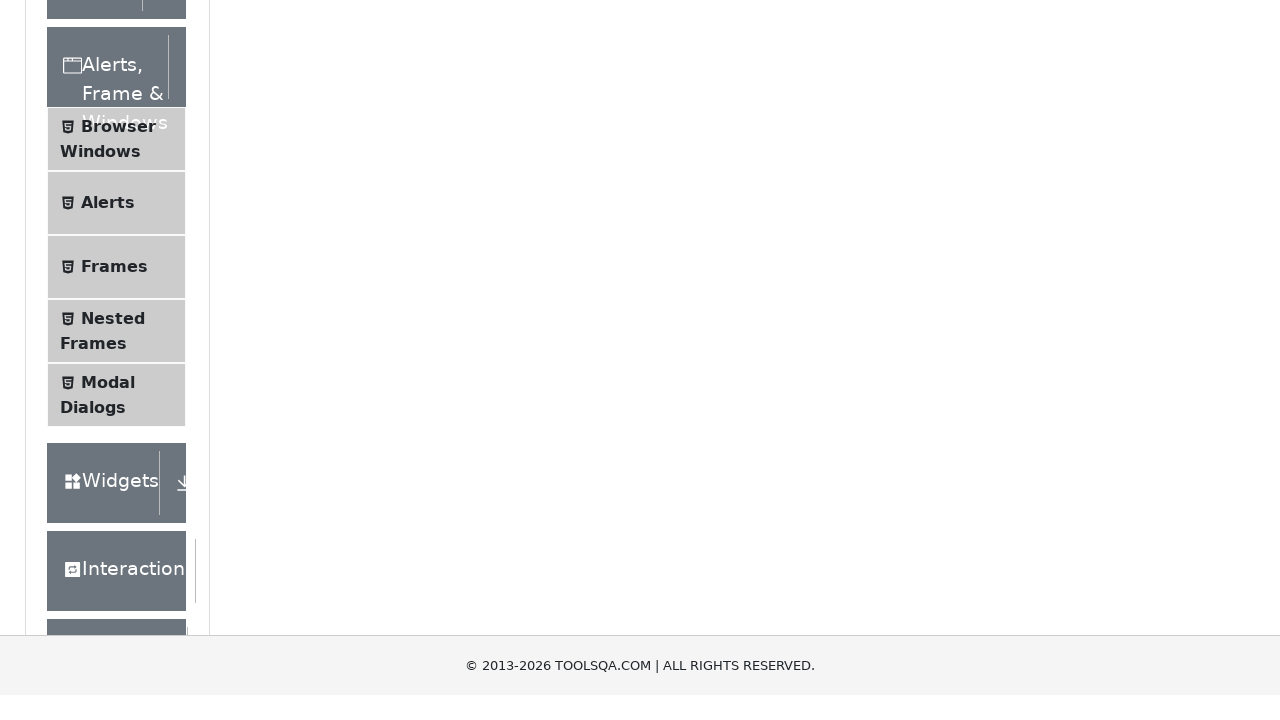

Navigated to browser windows page
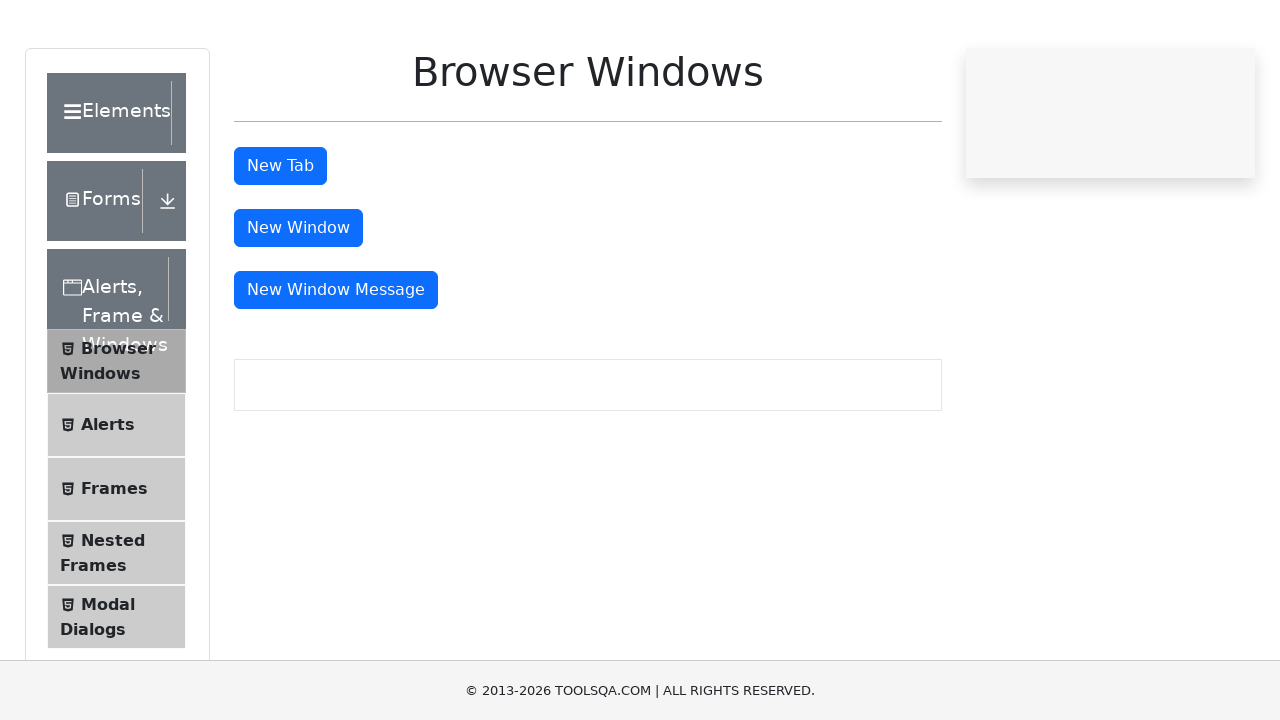

Clicked 'New Window' button and new window opened at (298, 304) on #windowButton
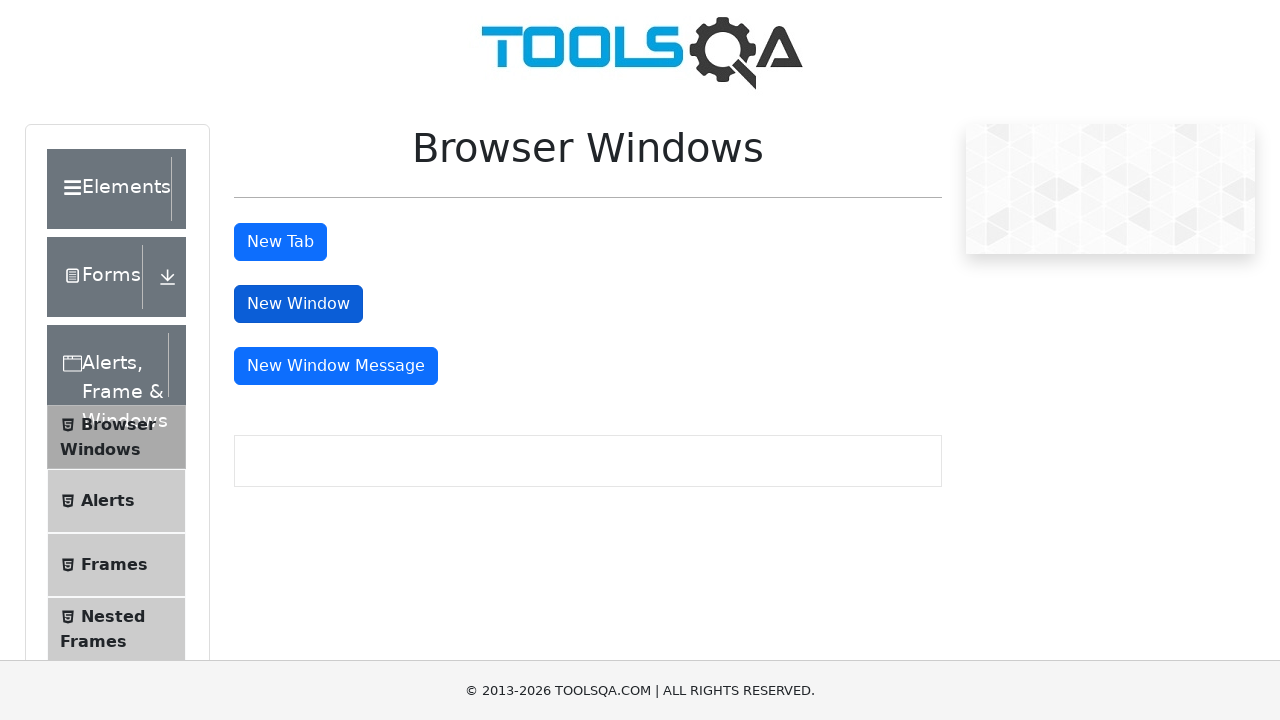

Retrieved heading text from new window
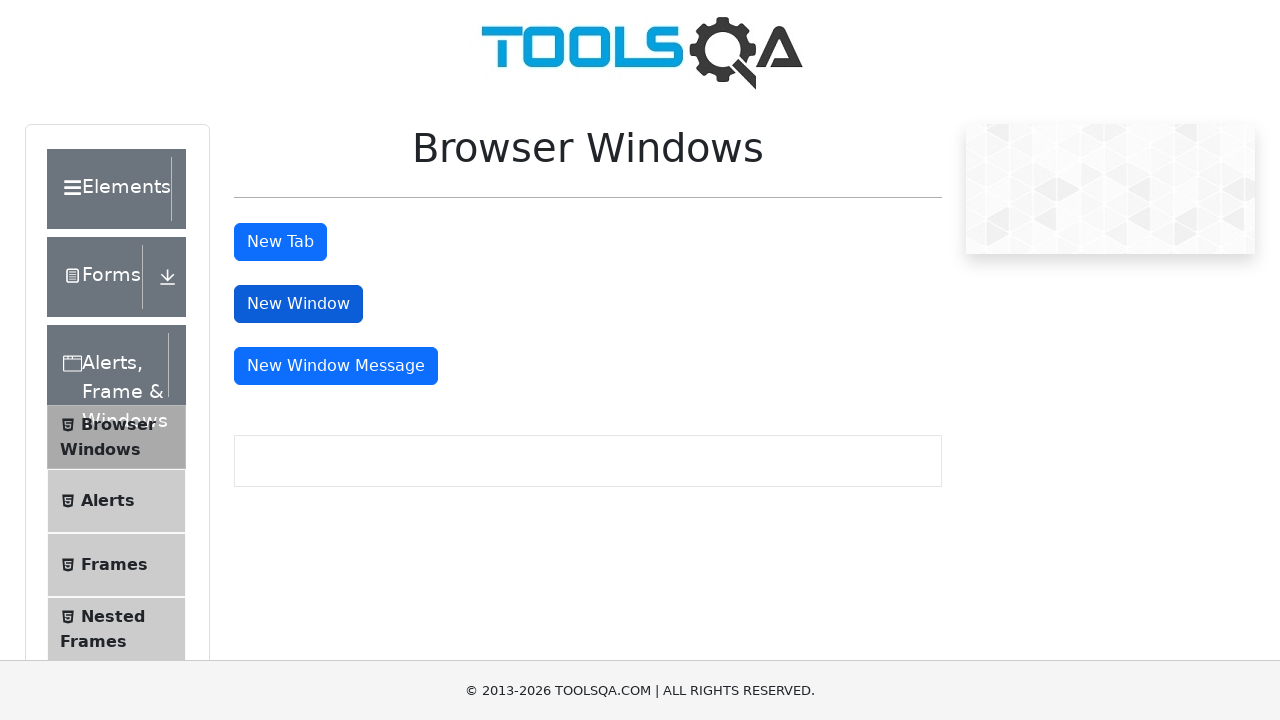

Validated that new window contains expected heading text
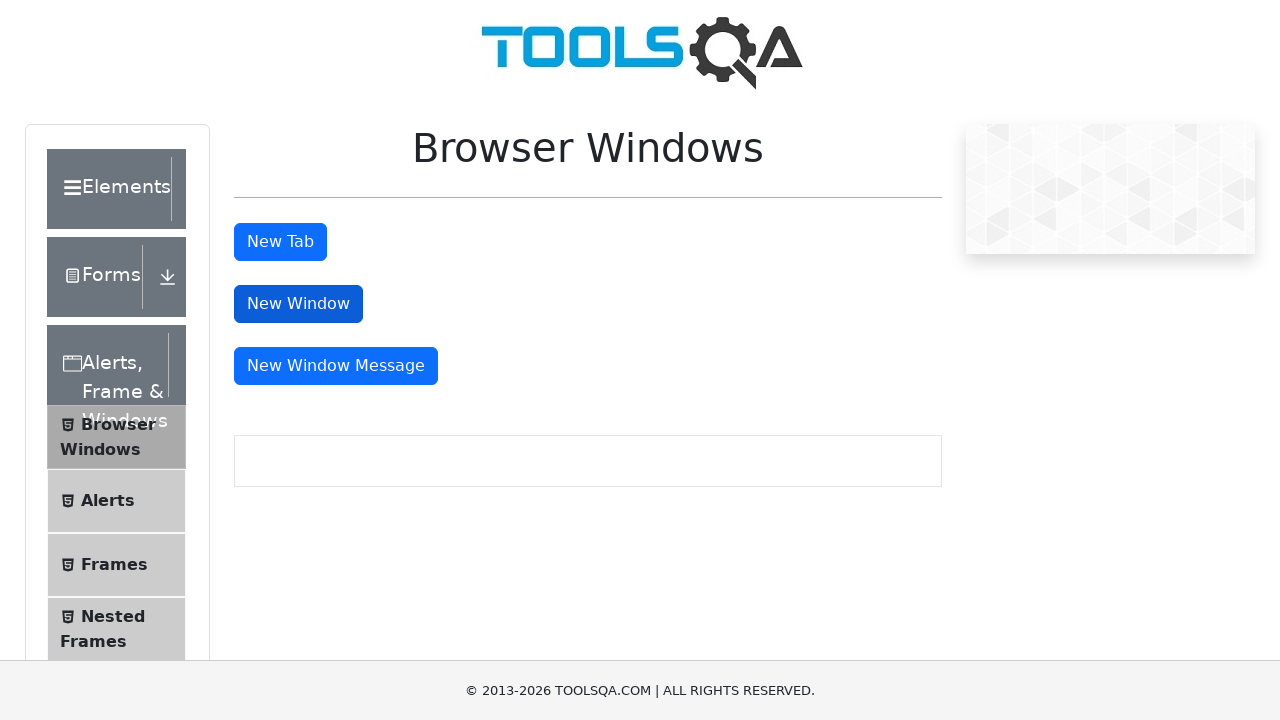

Closed the new window
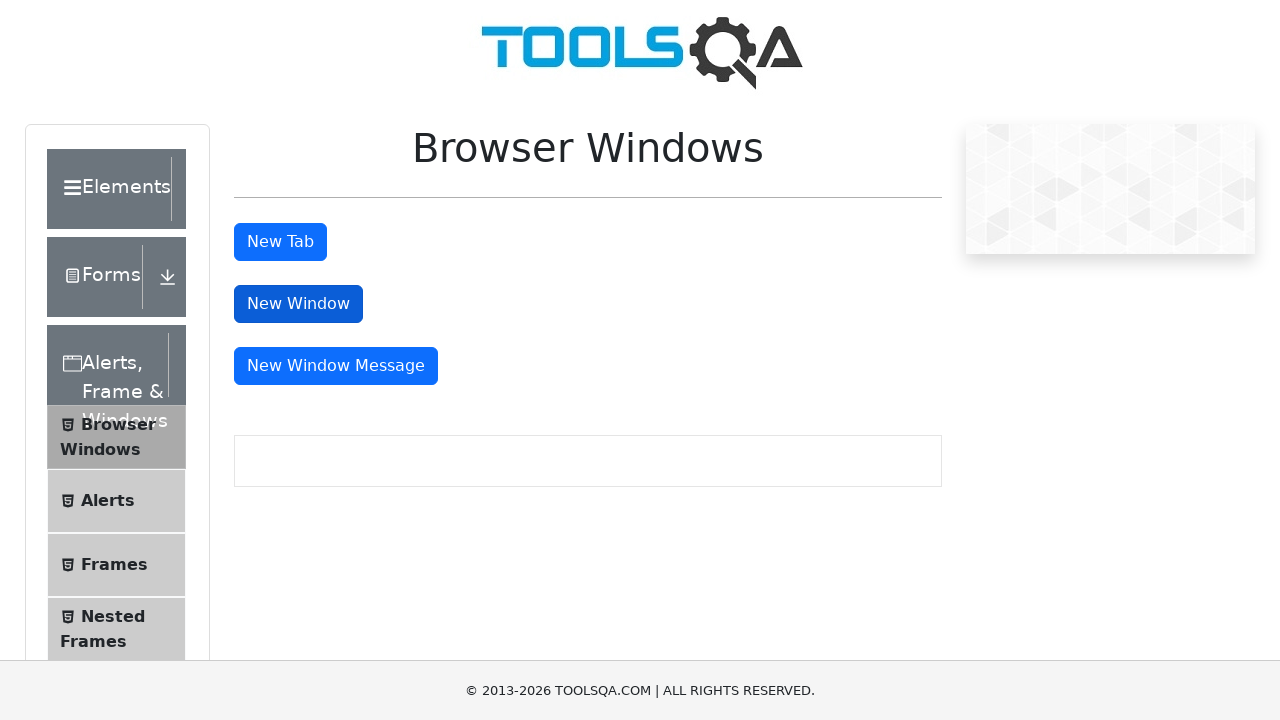

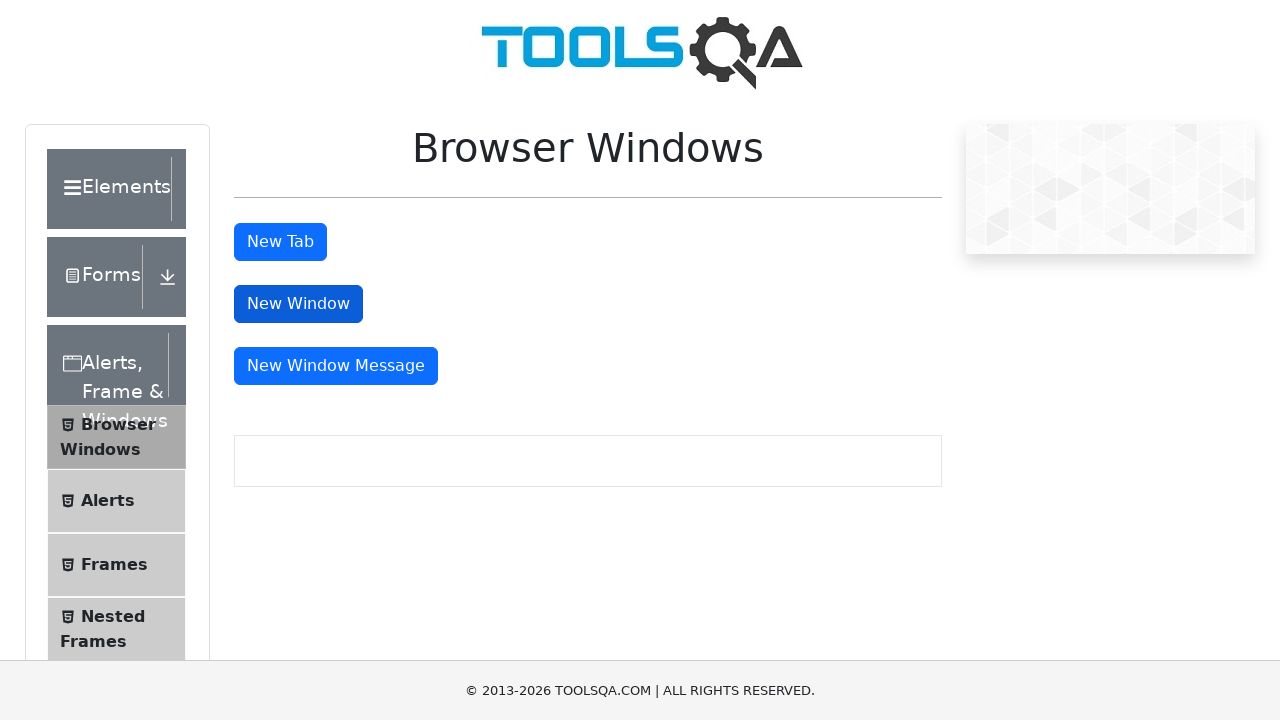